Simple navigation test that loads the BMW India homepage and verifies it loads successfully

Starting URL: https://www.bmw.in/

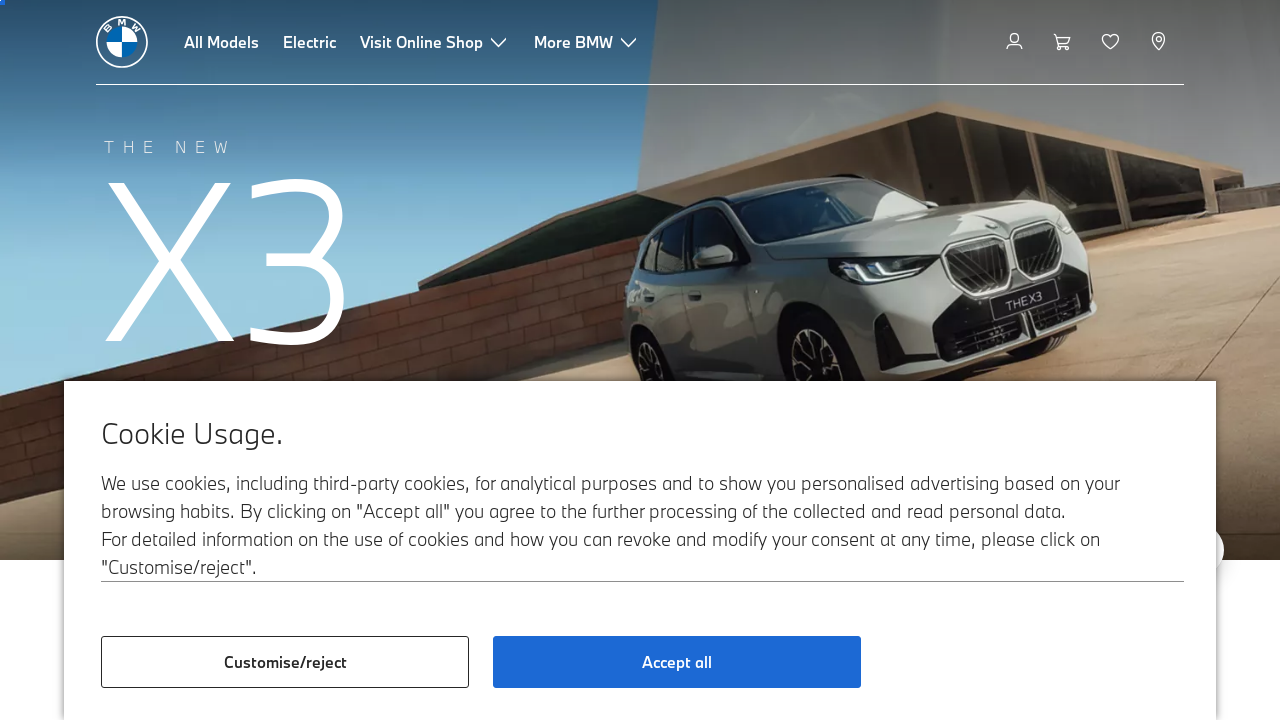

Navigated to BMW India homepage
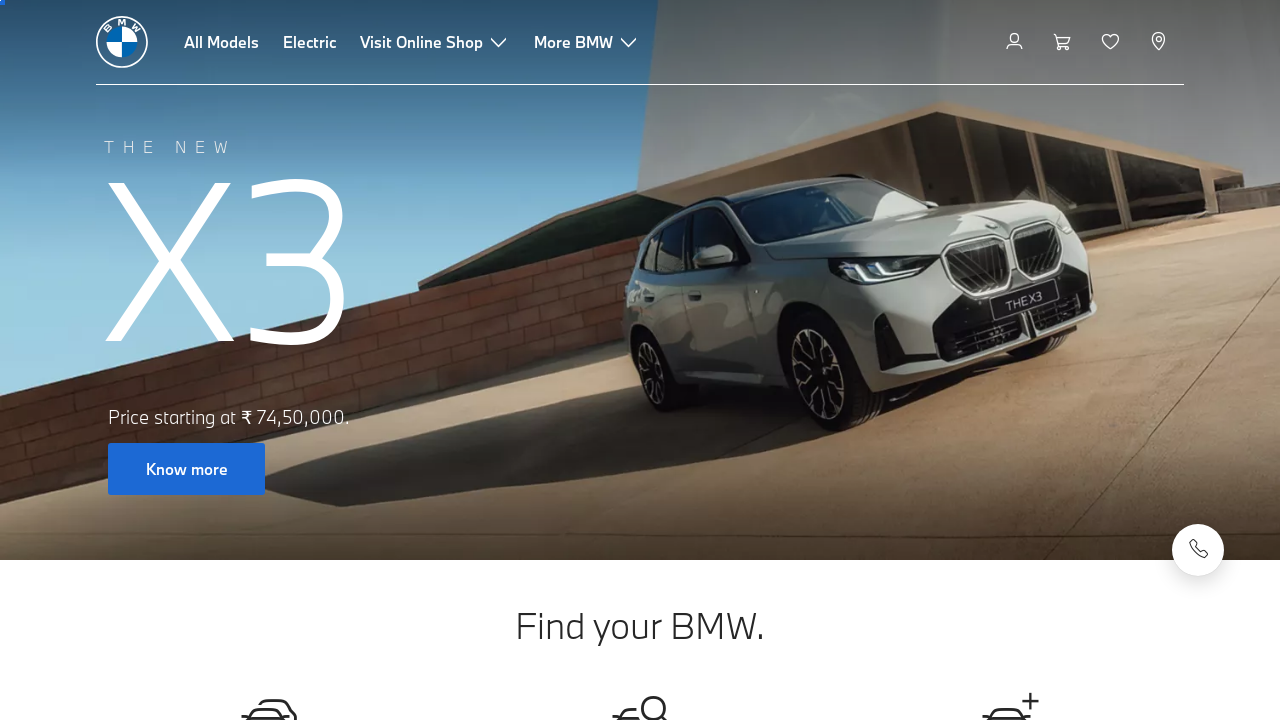

BMW India homepage loaded successfully with networkidle state
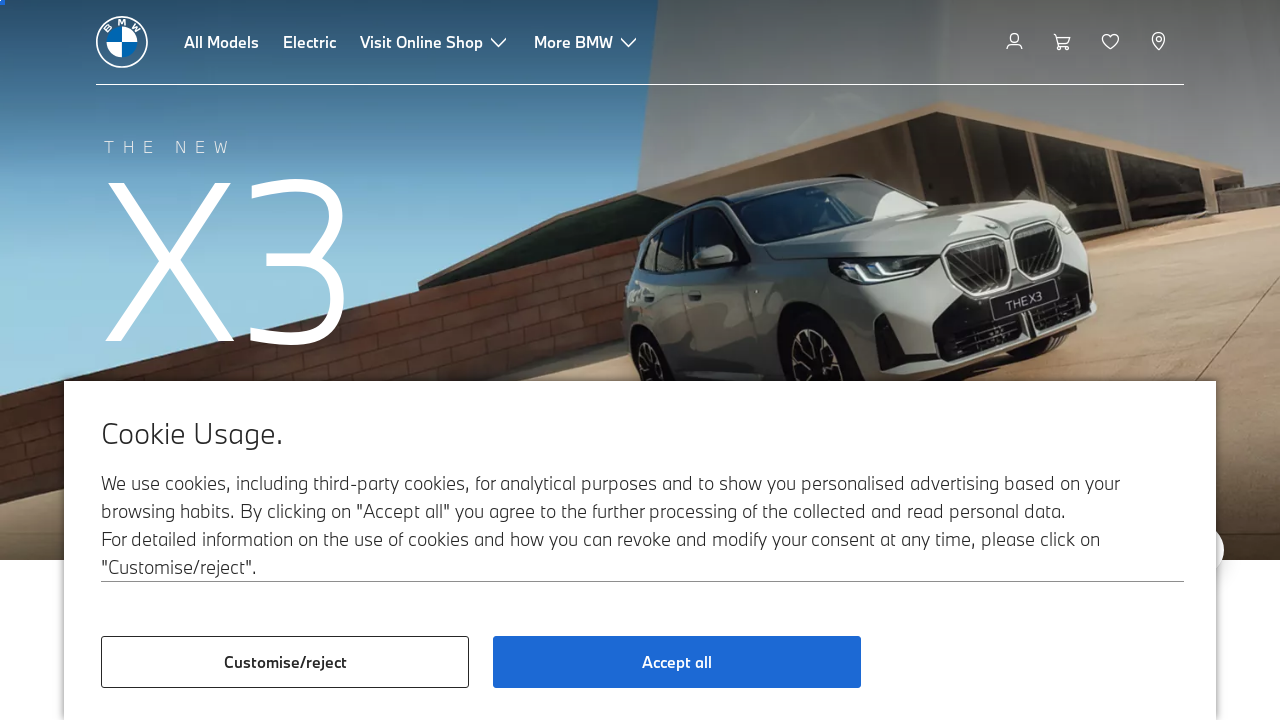

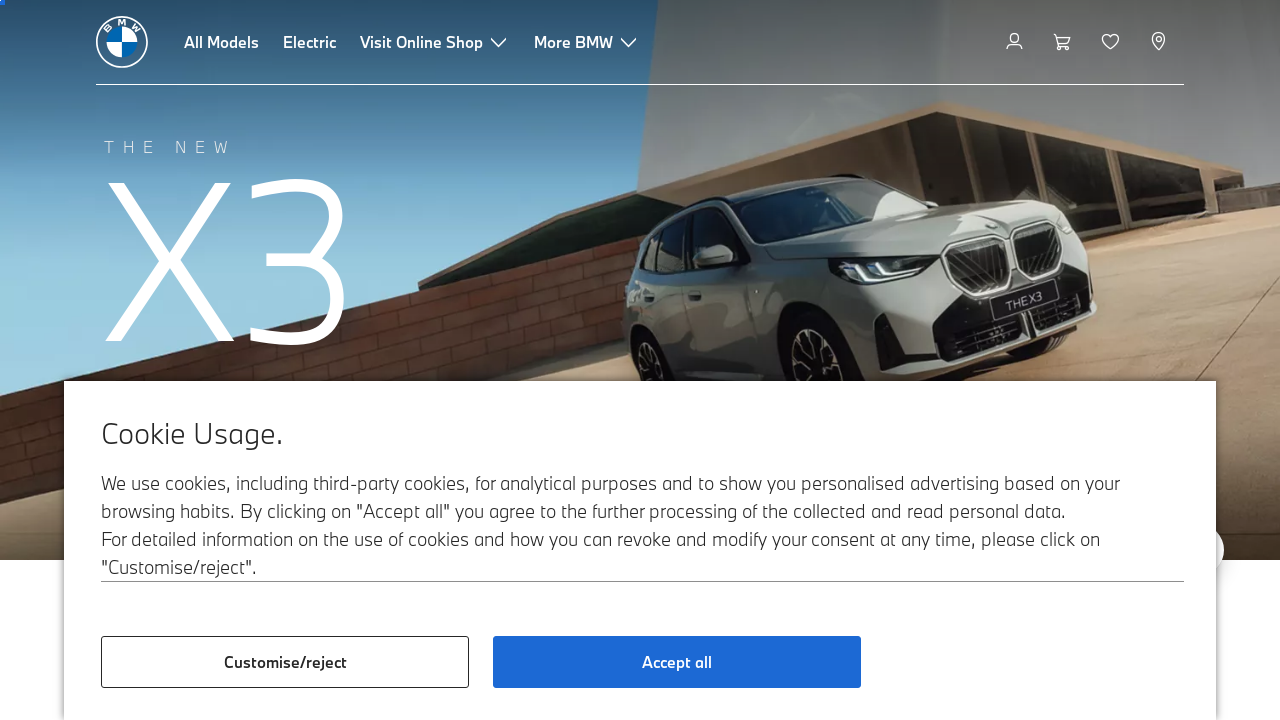